Tests a registration form by filling out personal information including name, address, email, phone, gender, hobbies, languages, skills, date of birth, and password fields, then submitting the form.

Starting URL: https://demo.automationtesting.in/Register.html

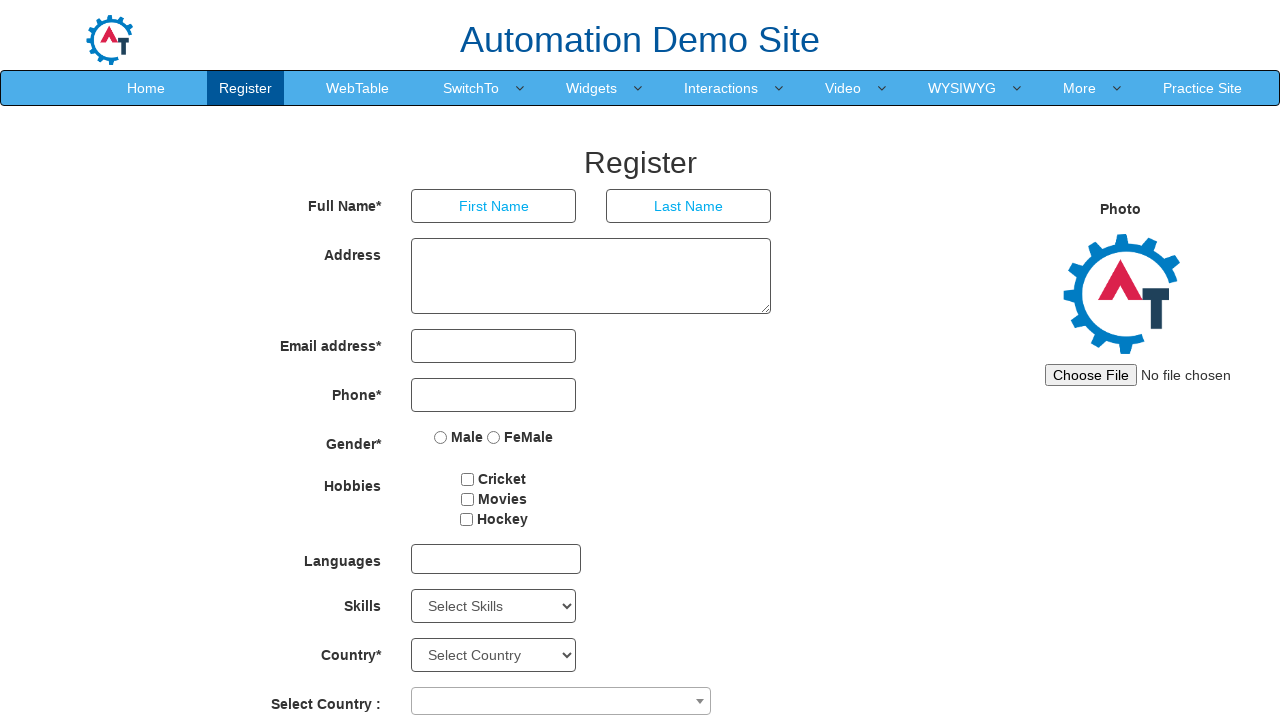

Filled first name field with 'Michael Johnson' on input[placeholder='First Name']
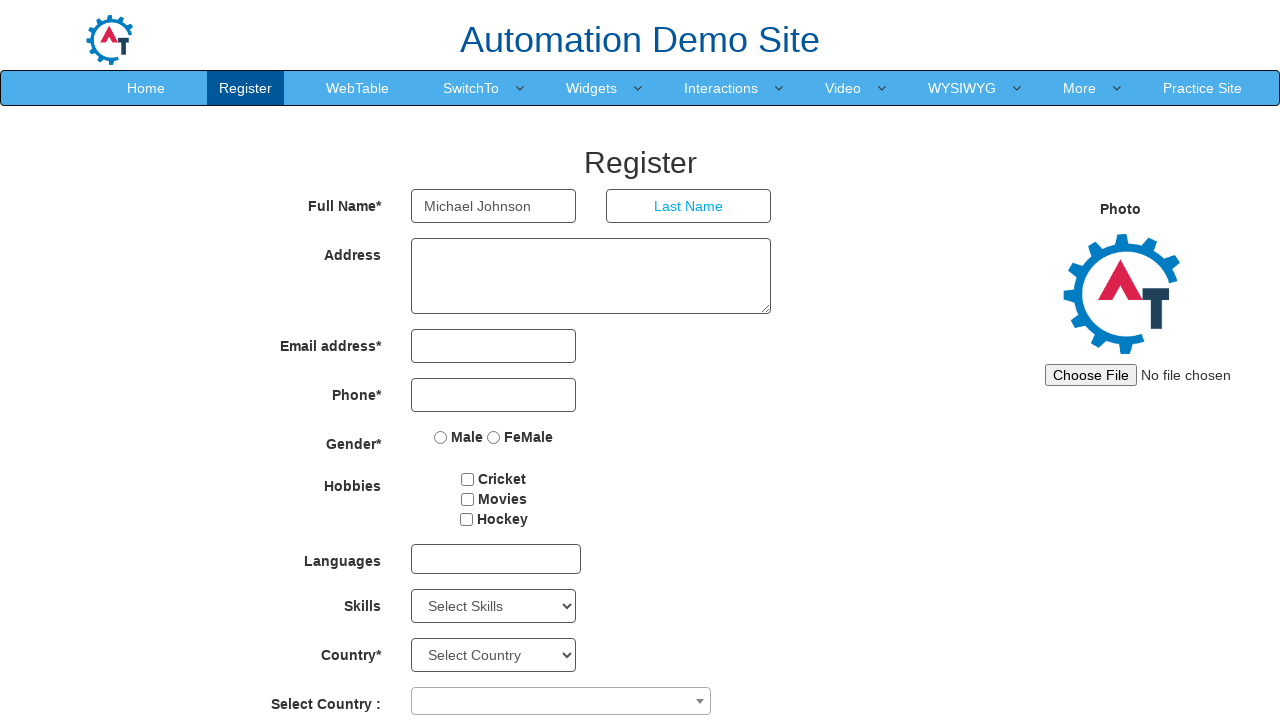

Filled last name field with 'Smith' on input[placeholder='Last Name']
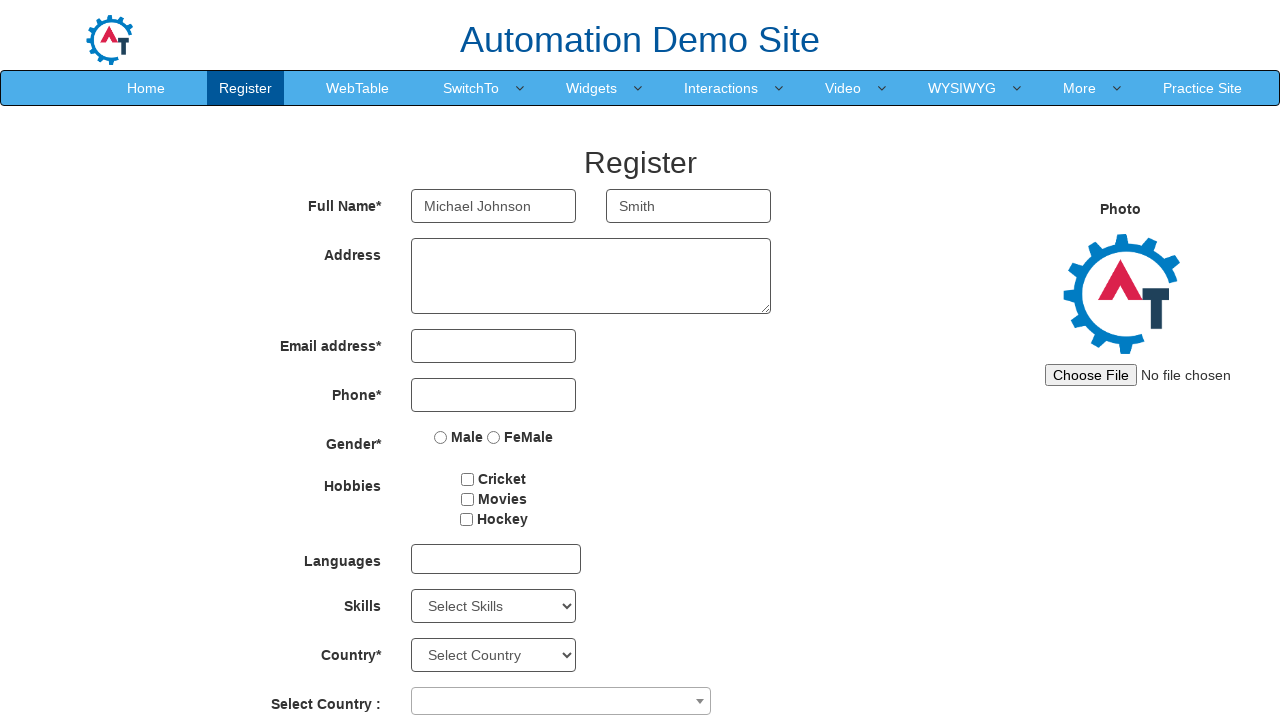

Filled address field with '123 Main Street, New York' on textarea.form-control
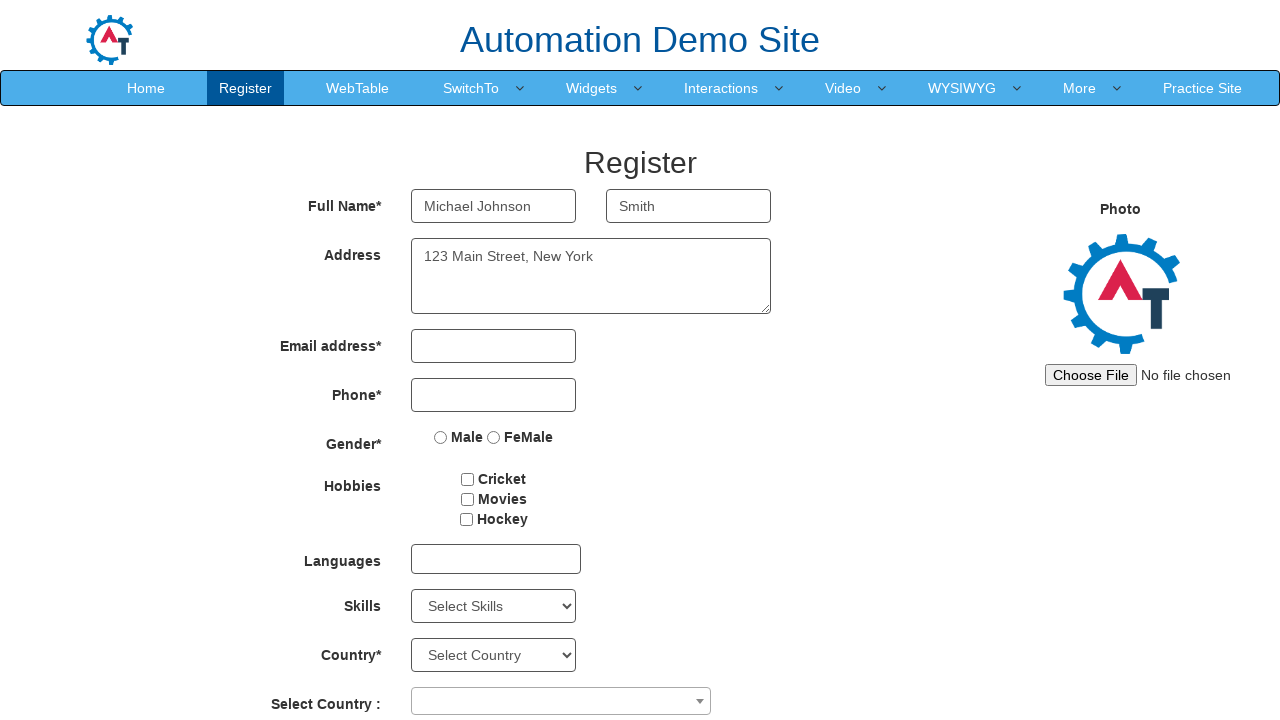

Filled email field with 'michael.johnson@example.com' on input[type='email']
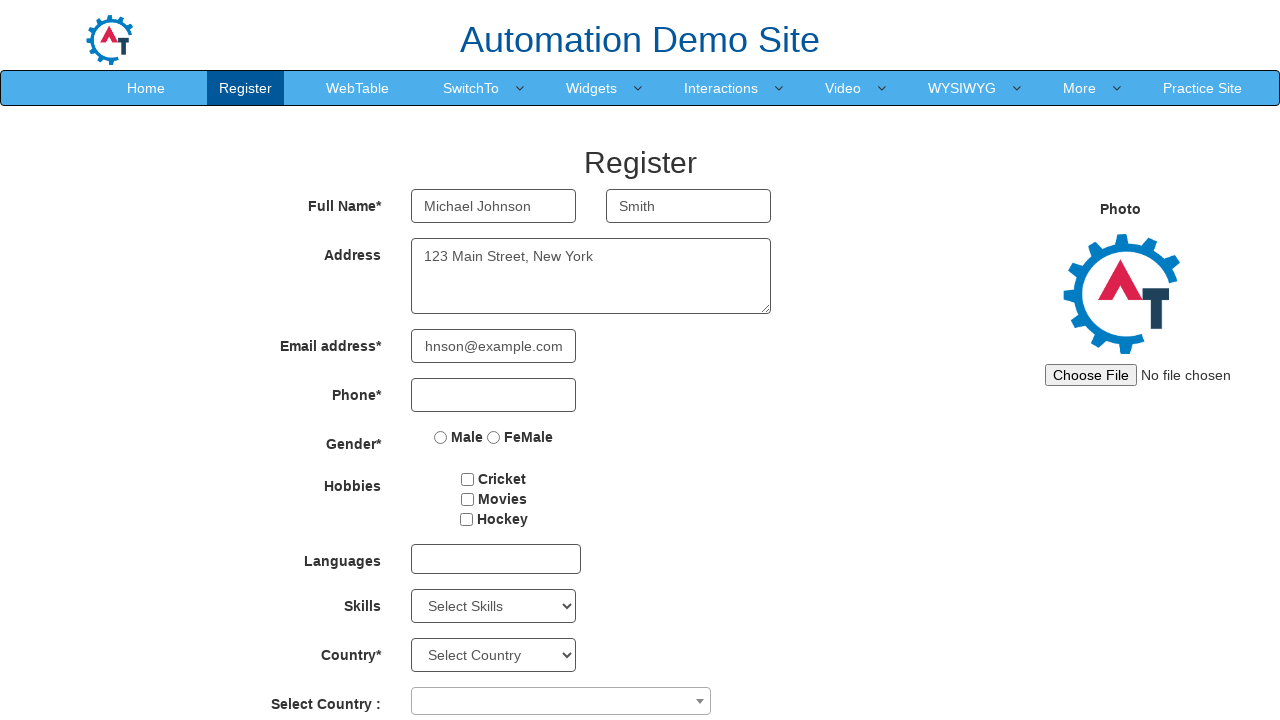

Filled phone number field with '5551234567' on input[type='tel']
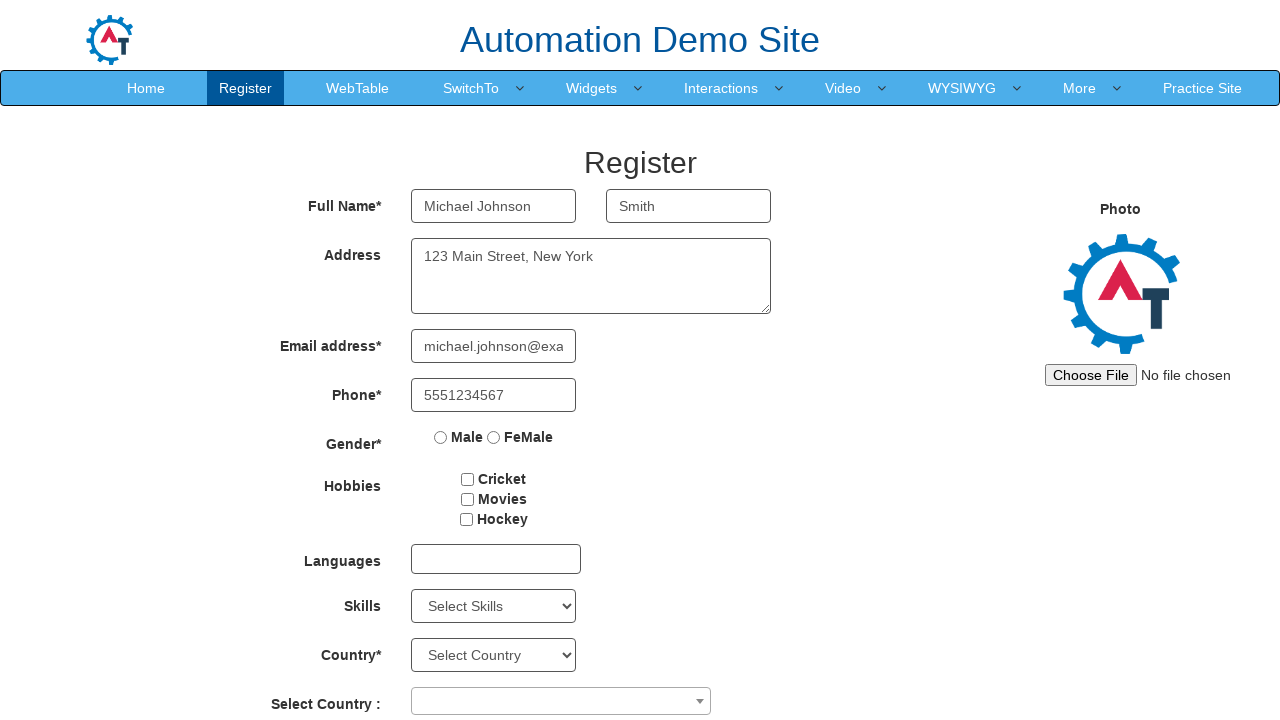

Selected Male gender option at (441, 437) on input[value='Male']
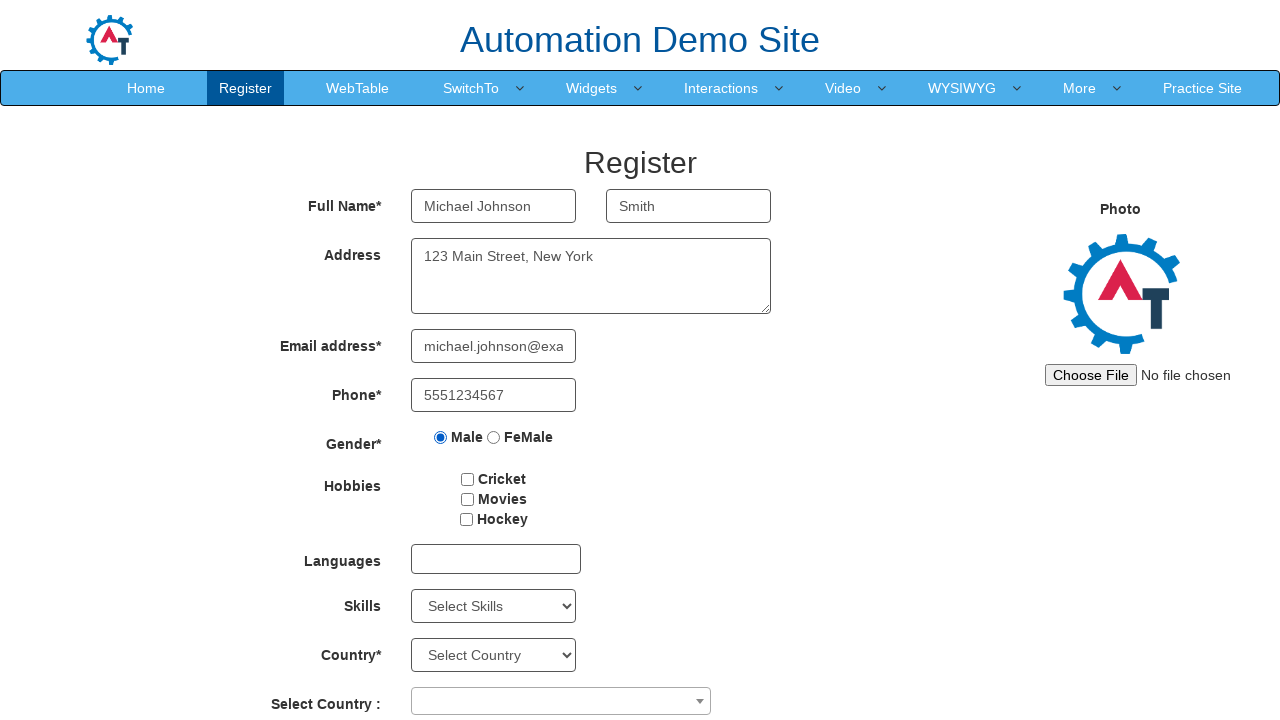

Selected Cricket hobby checkbox at (468, 479) on #checkbox1
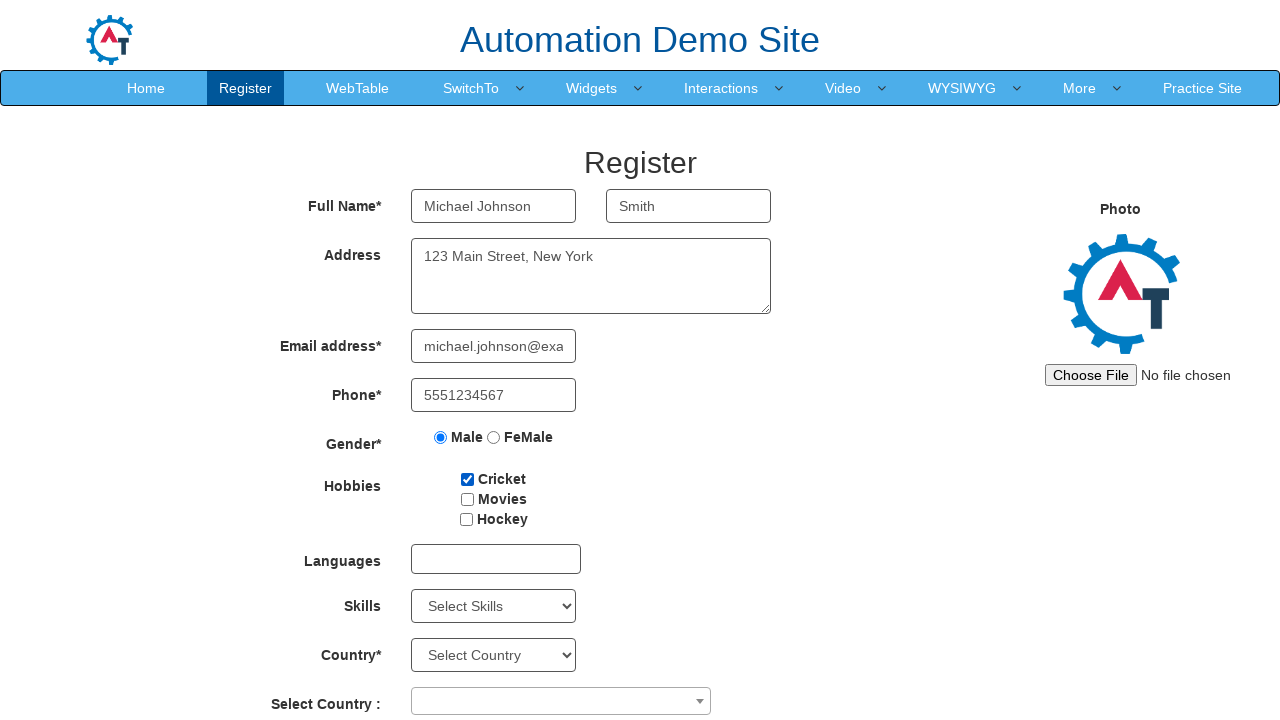

Clicked language dropdown to open options at (496, 559) on #msdd
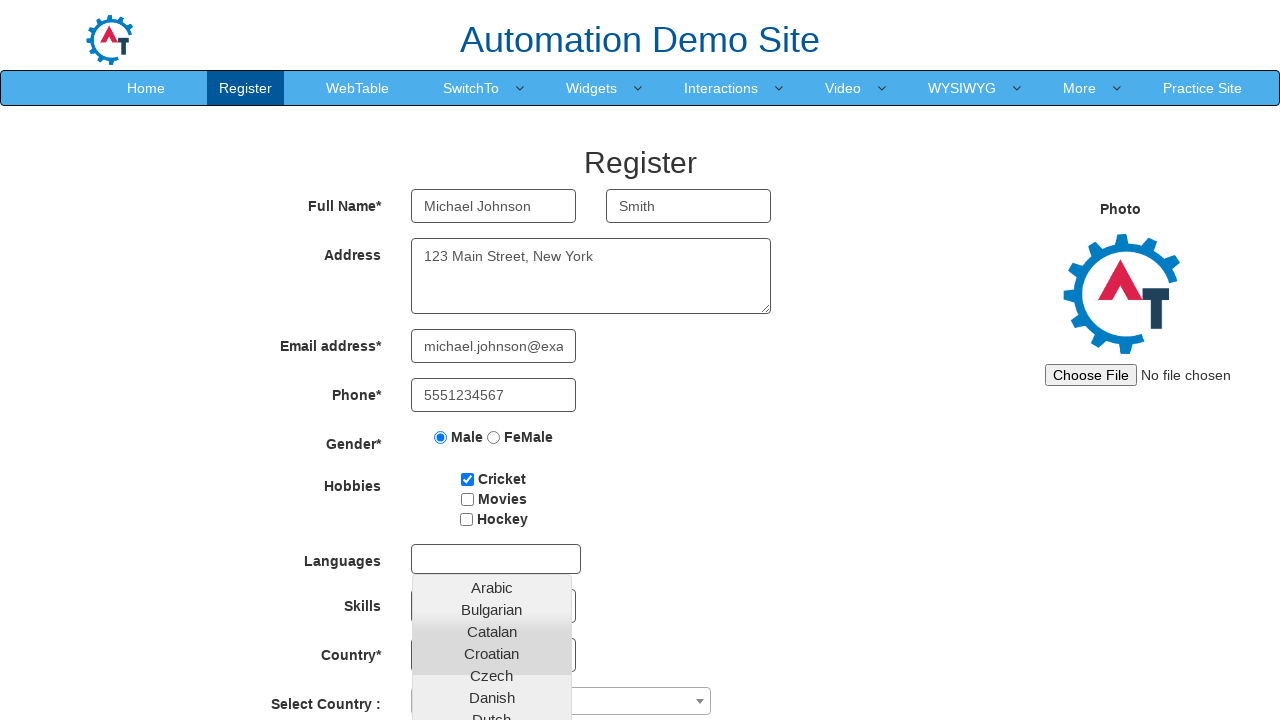

Selected English from language dropdown at (492, 457) on xpath=//a[contains(text(),'English')]
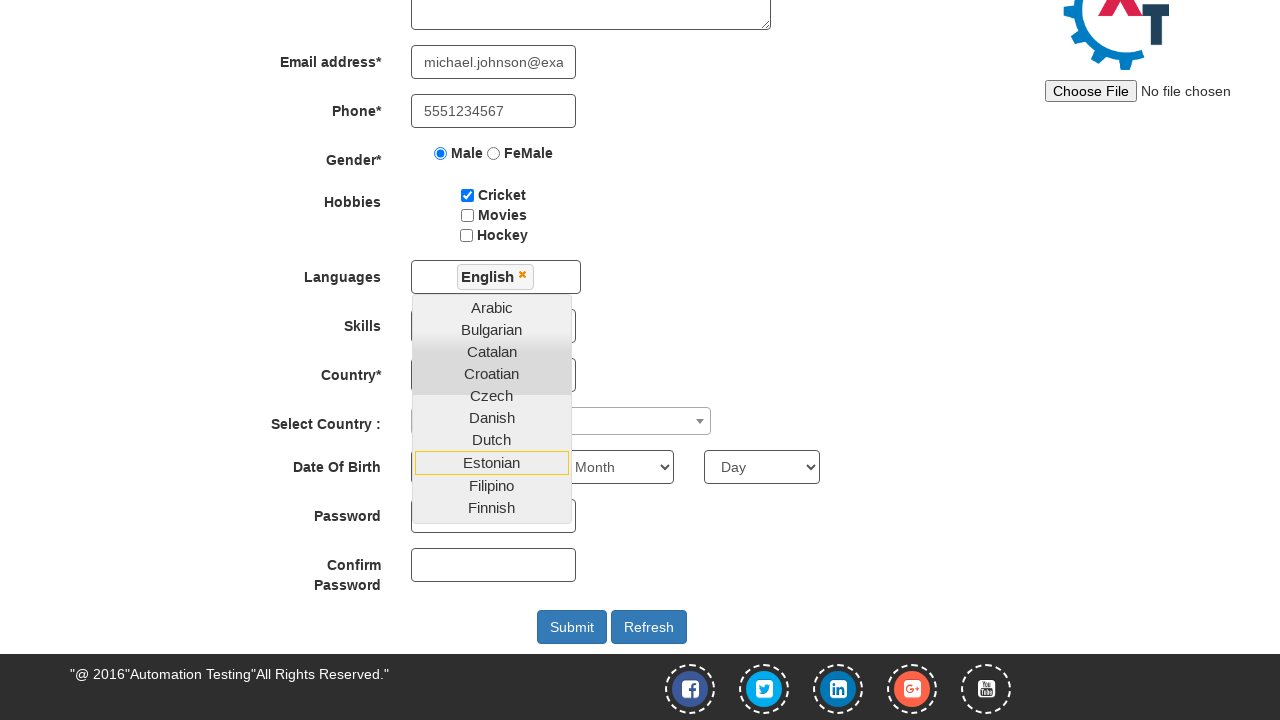

Selected Hindi from language dropdown at (492, 408) on xpath=//a[contains(text(),'Hindi')]
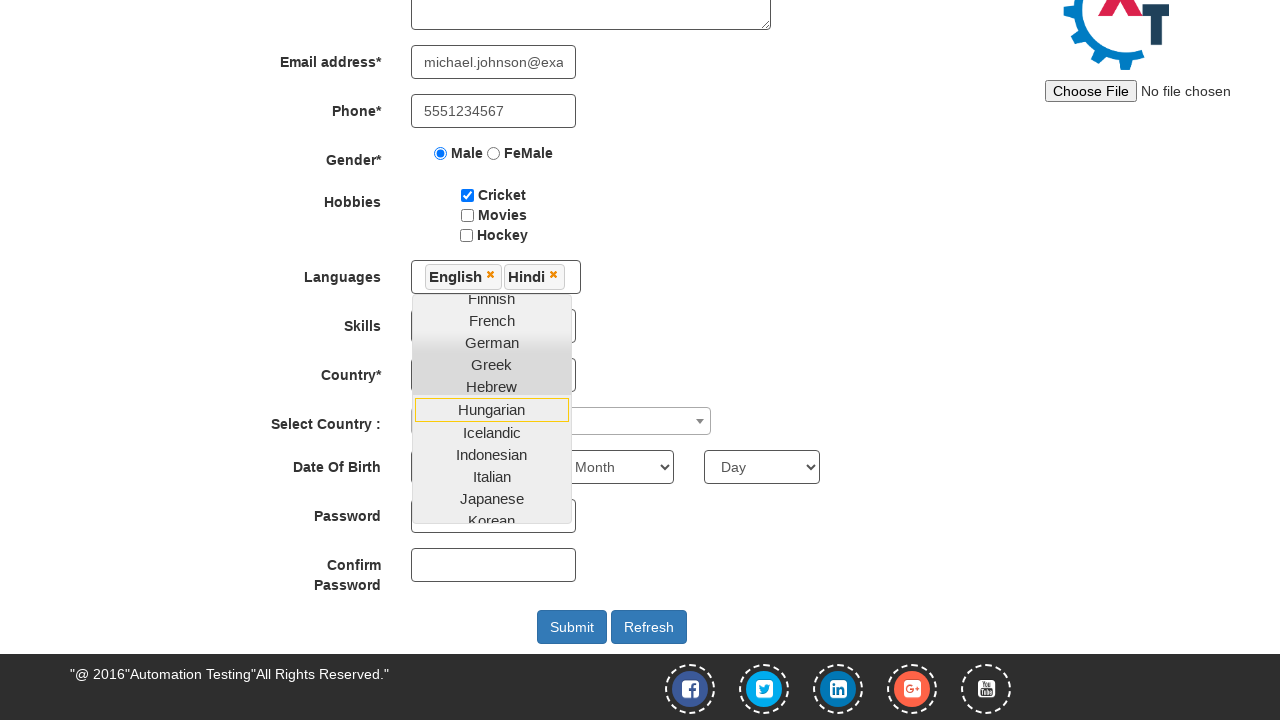

Selected Android from skills dropdown on #Skills
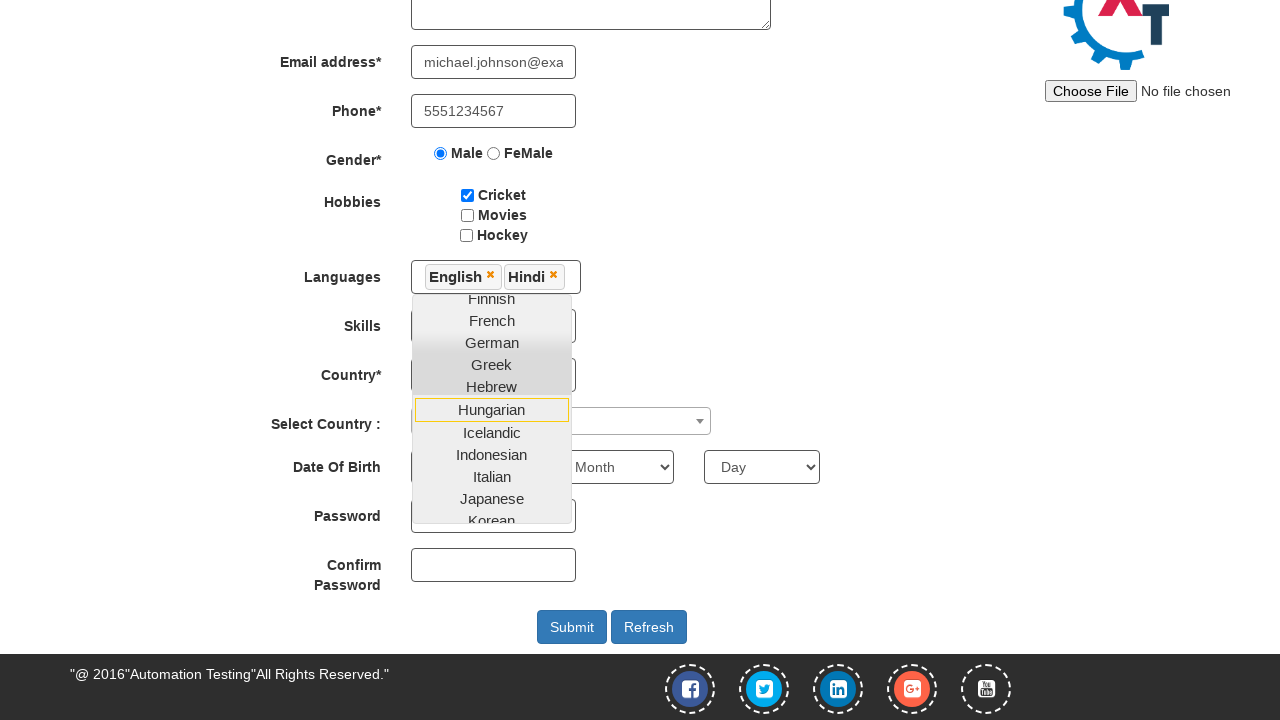

Selected birth year 2005 on #yearbox
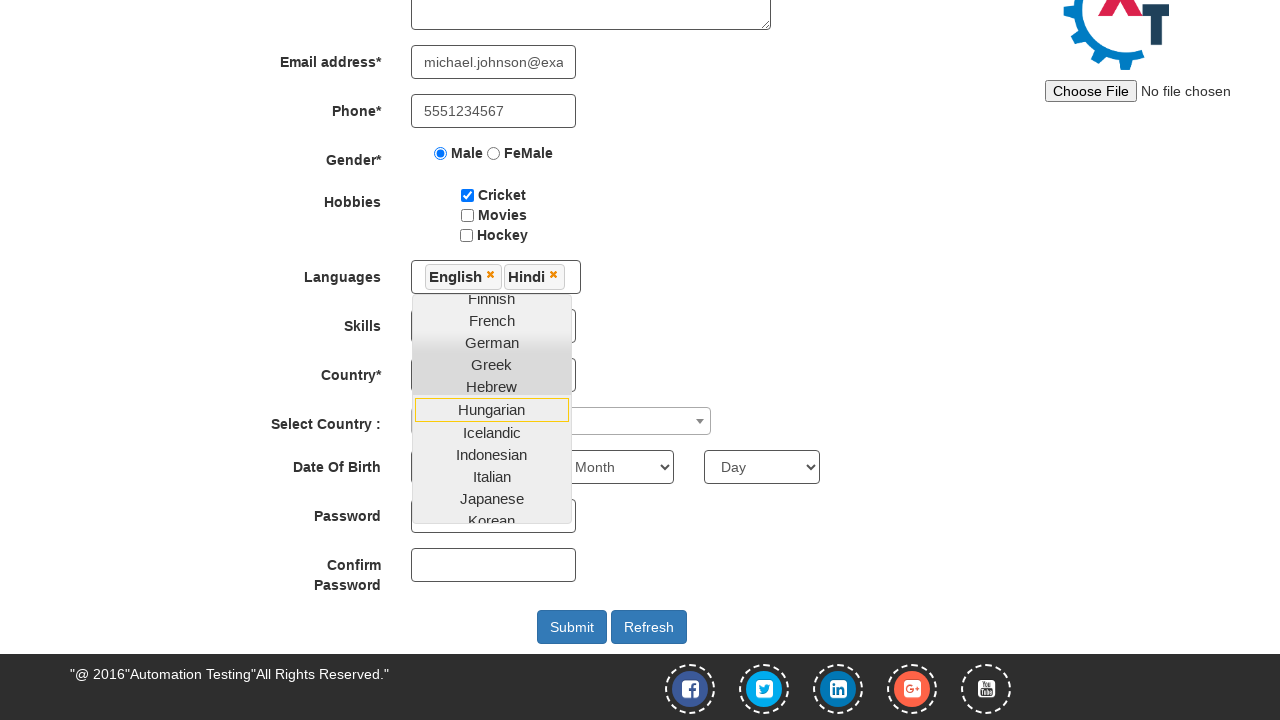

Selected birth month April on select[placeholder='Month']
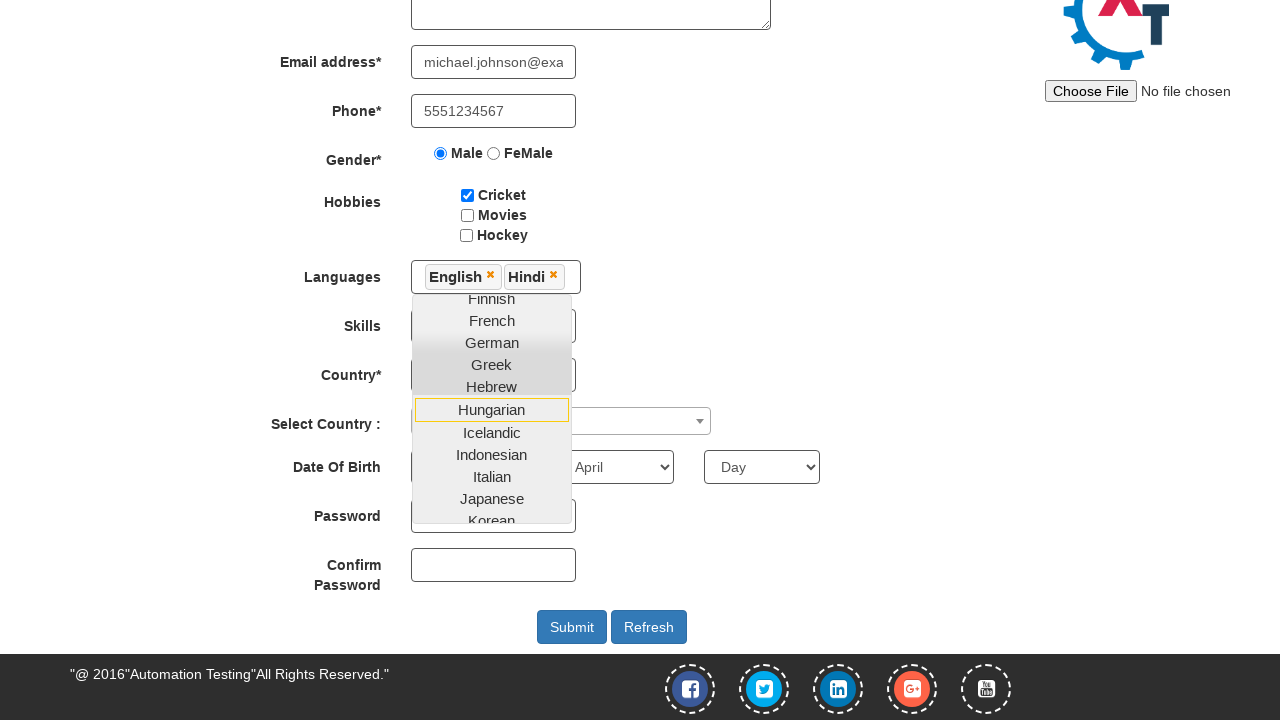

Selected birth day 12 on #daybox
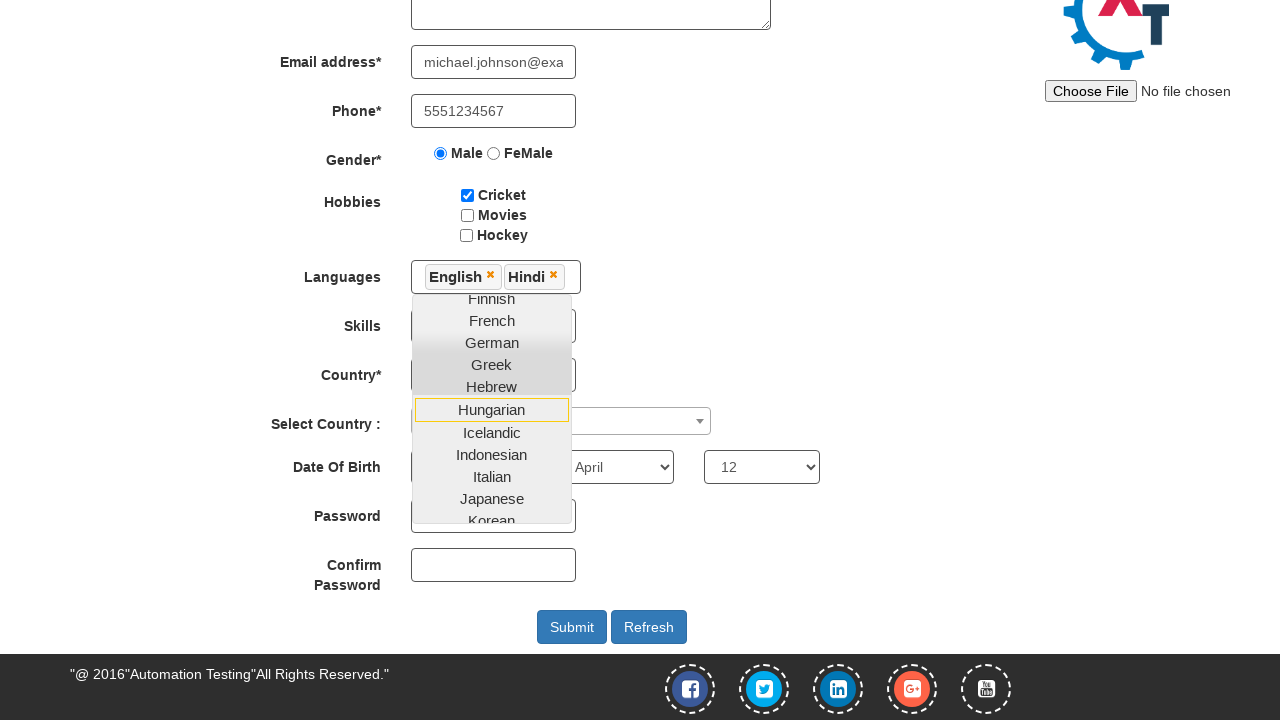

Filled password field with secure password on #firstpassword
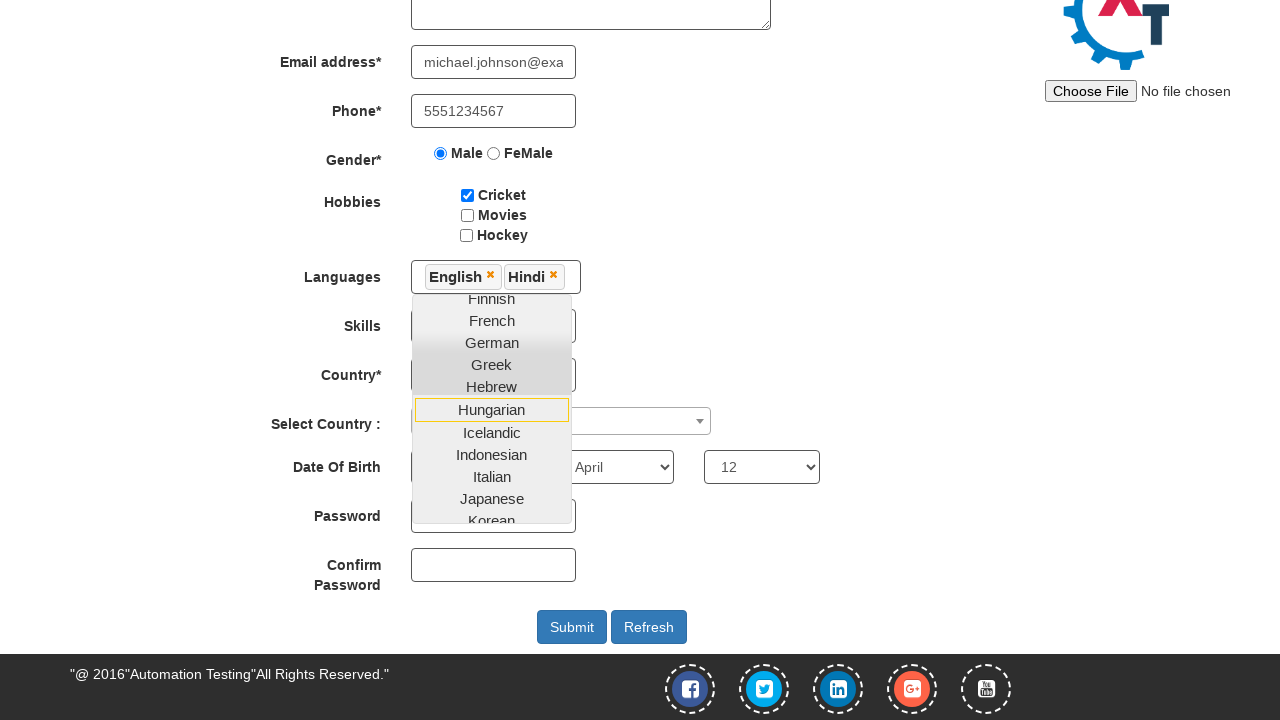

Filled confirm password field with matching password on #secondpassword
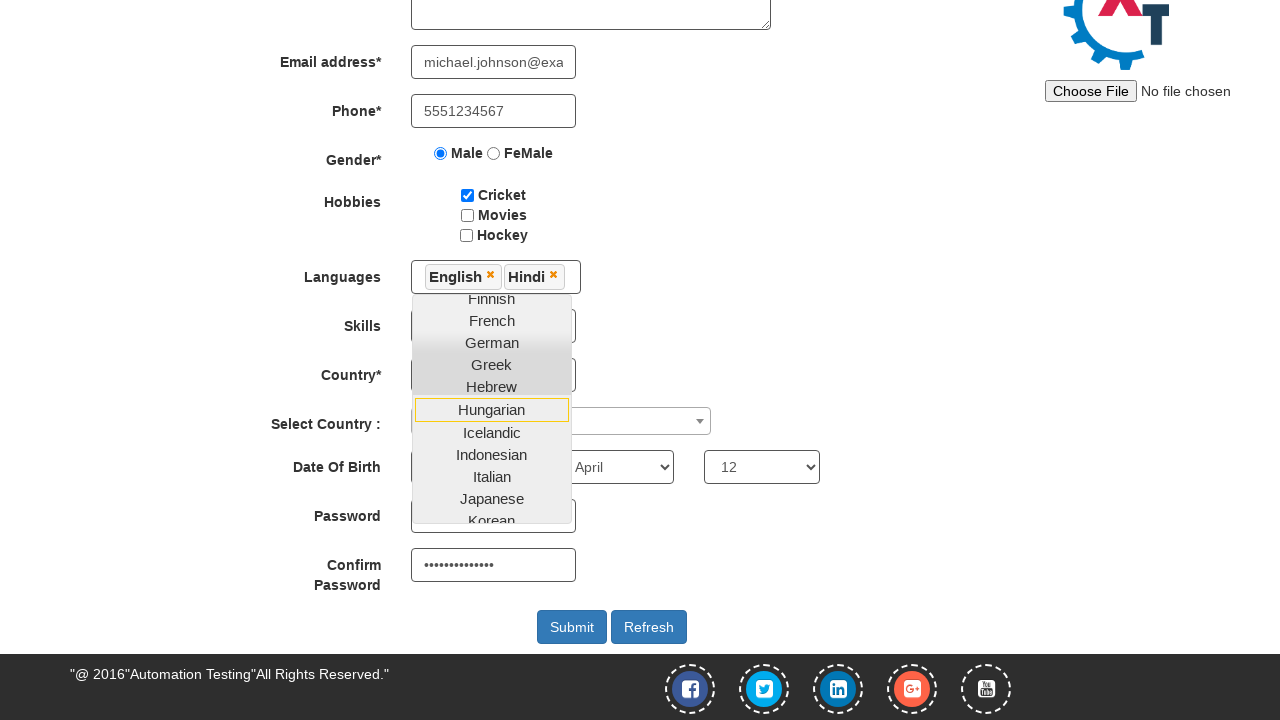

Clicked submit button to register at (572, 627) on #submitbtn
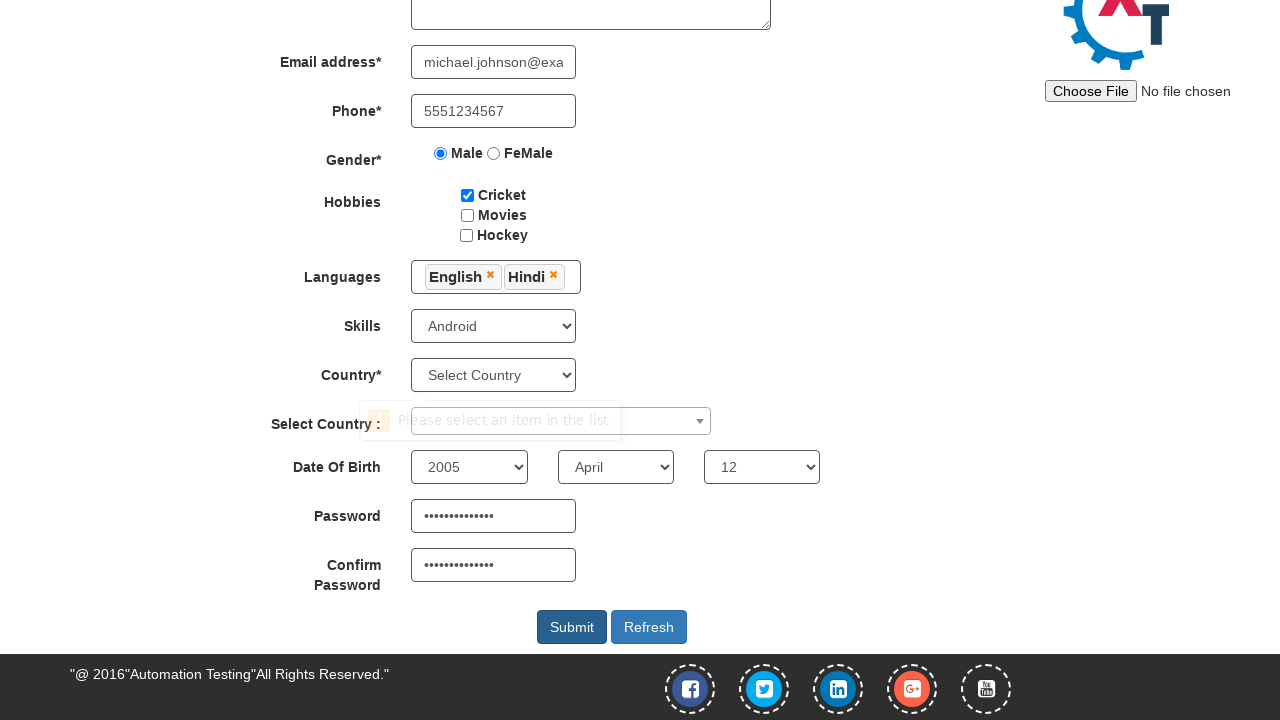

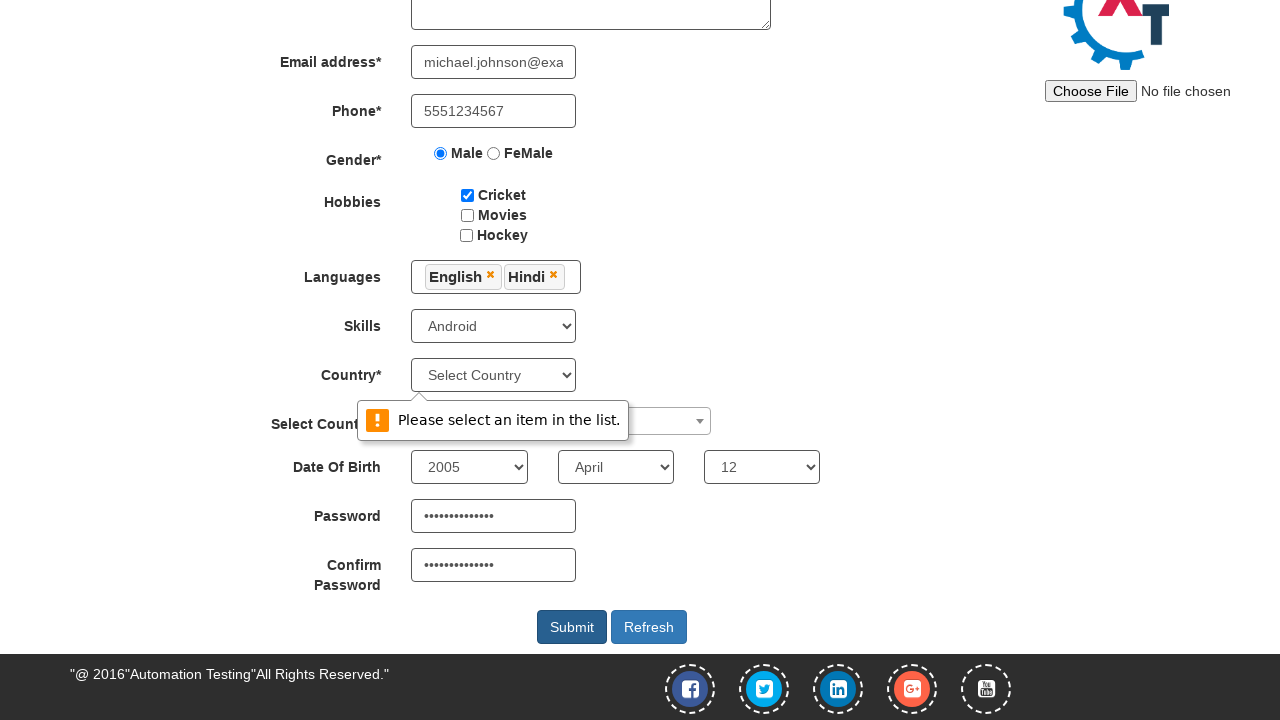